Tests that pressing Escape while editing cancels the edit without saving changes

Starting URL: https://demo.playwright.dev/todomvc

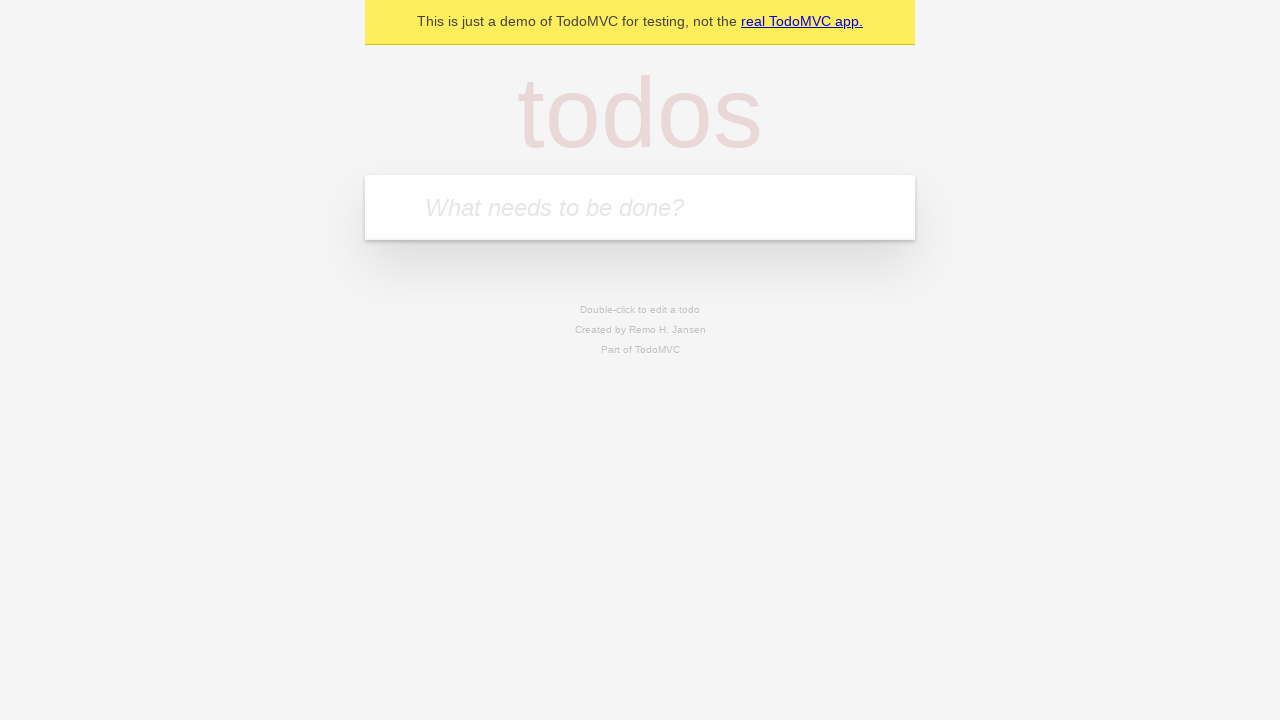

Filled new todo input with 'Keep this text' on input.new-todo
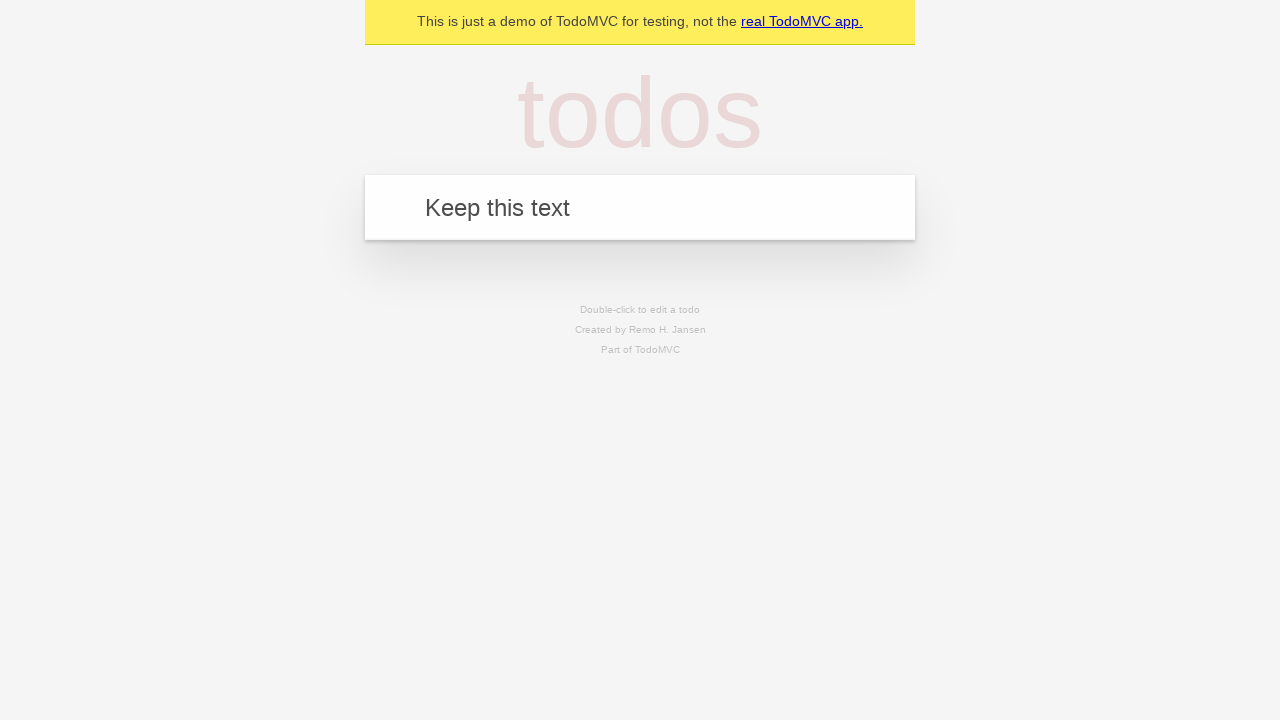

Pressed Enter to create todo 'Keep this text' on input.new-todo
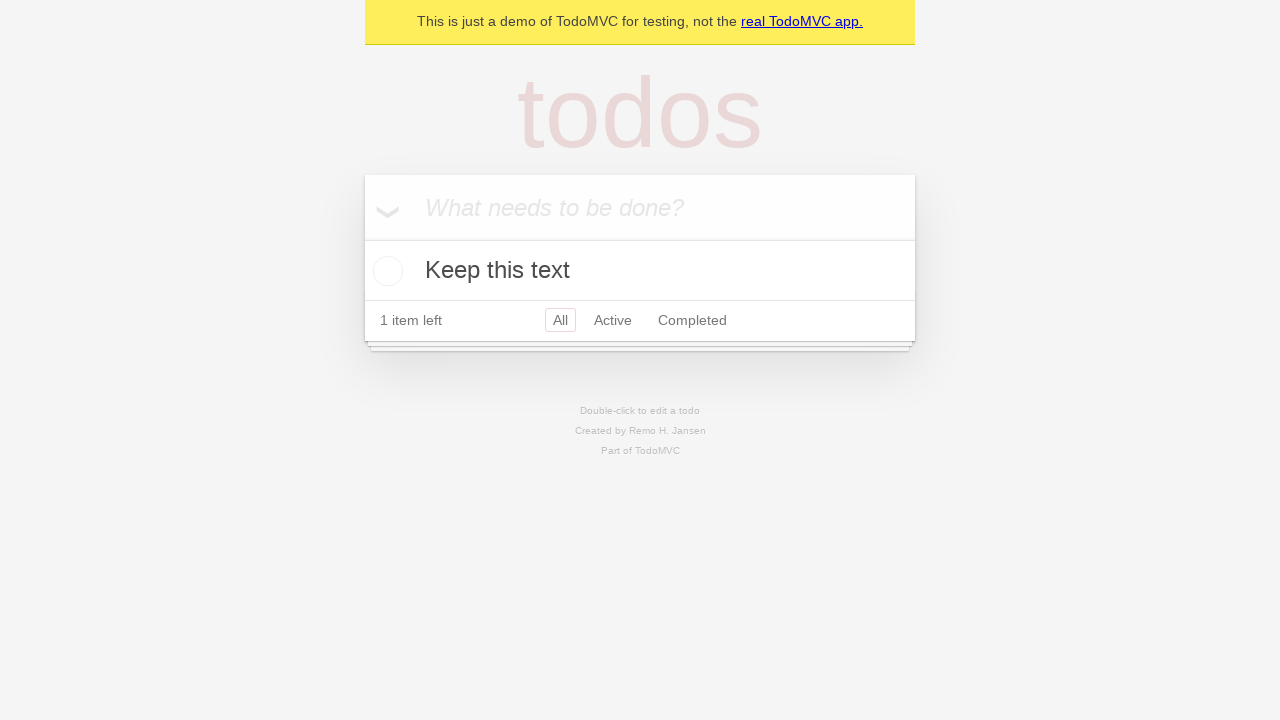

Filled new todo input with 'Original second item' on input.new-todo
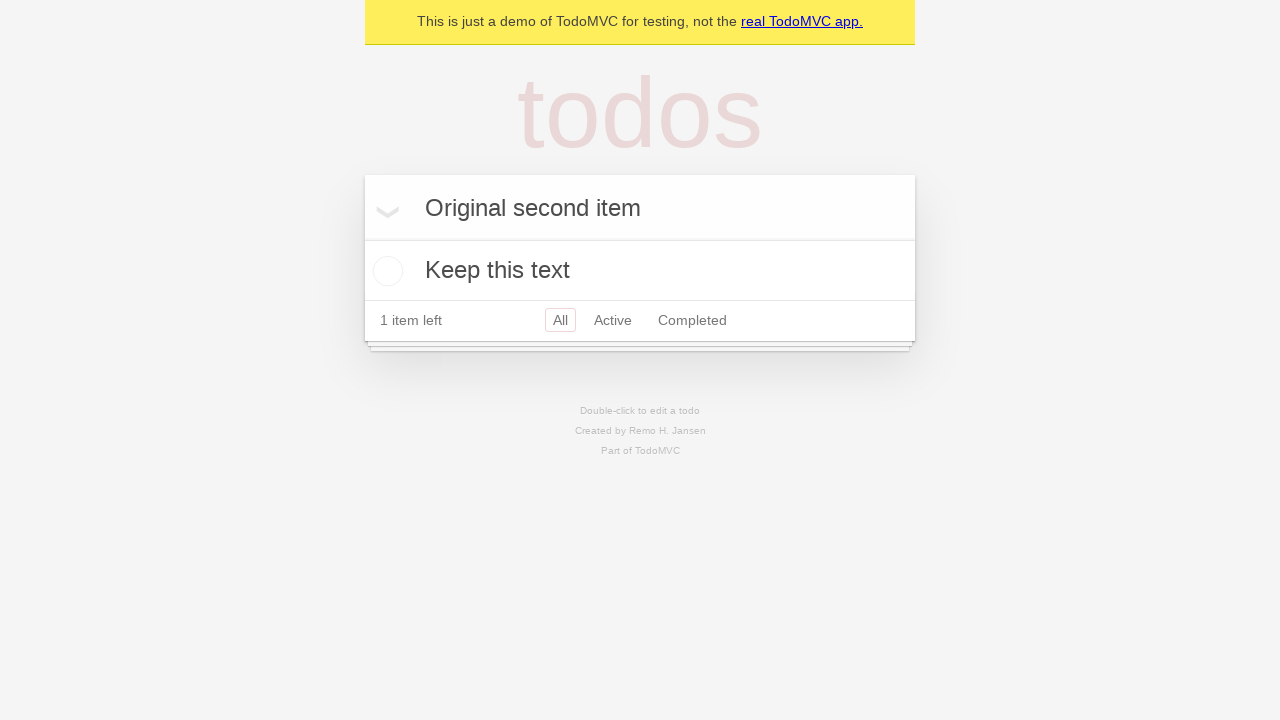

Pressed Enter to create todo 'Original second item' on input.new-todo
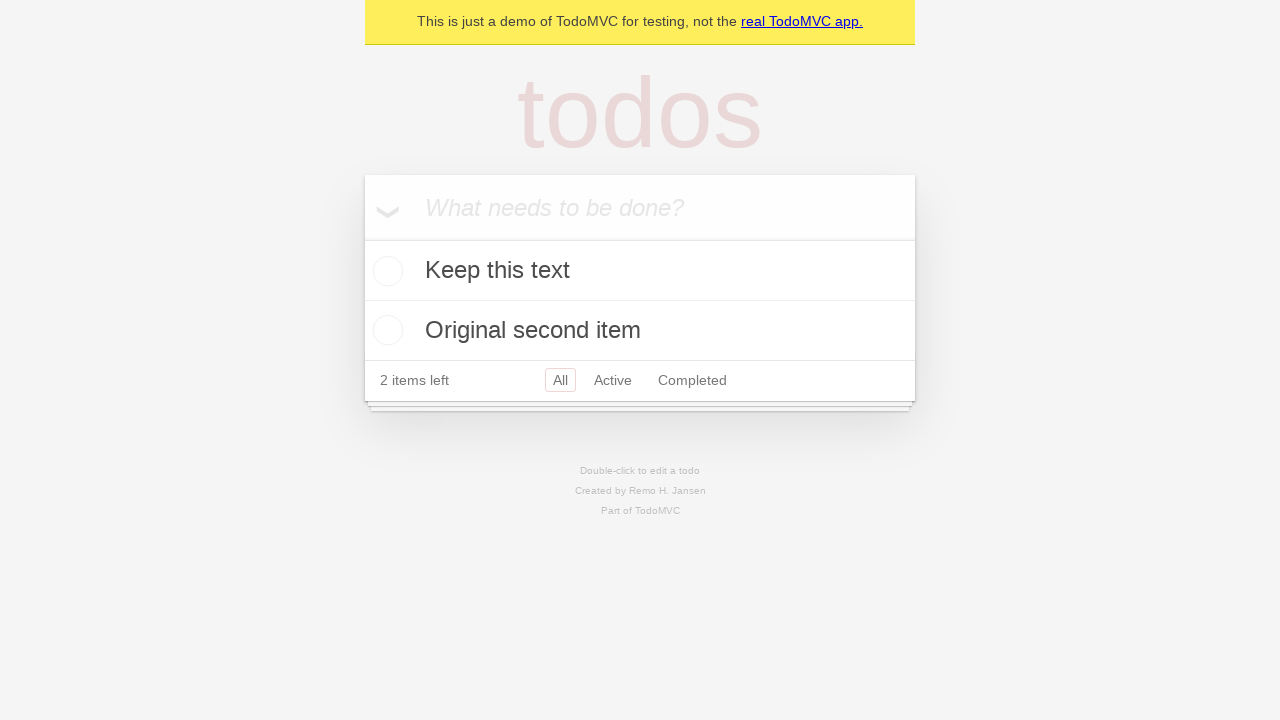

Filled new todo input with 'Original third item' on input.new-todo
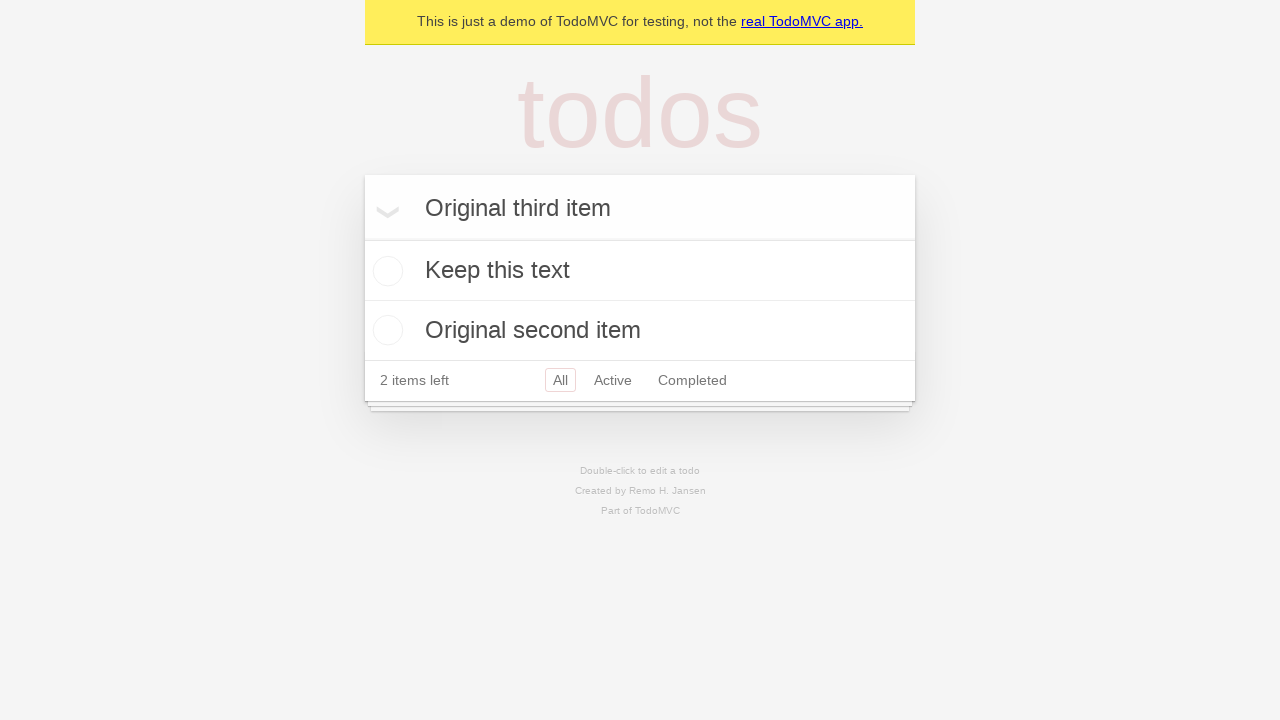

Pressed Enter to create todo 'Original third item' on input.new-todo
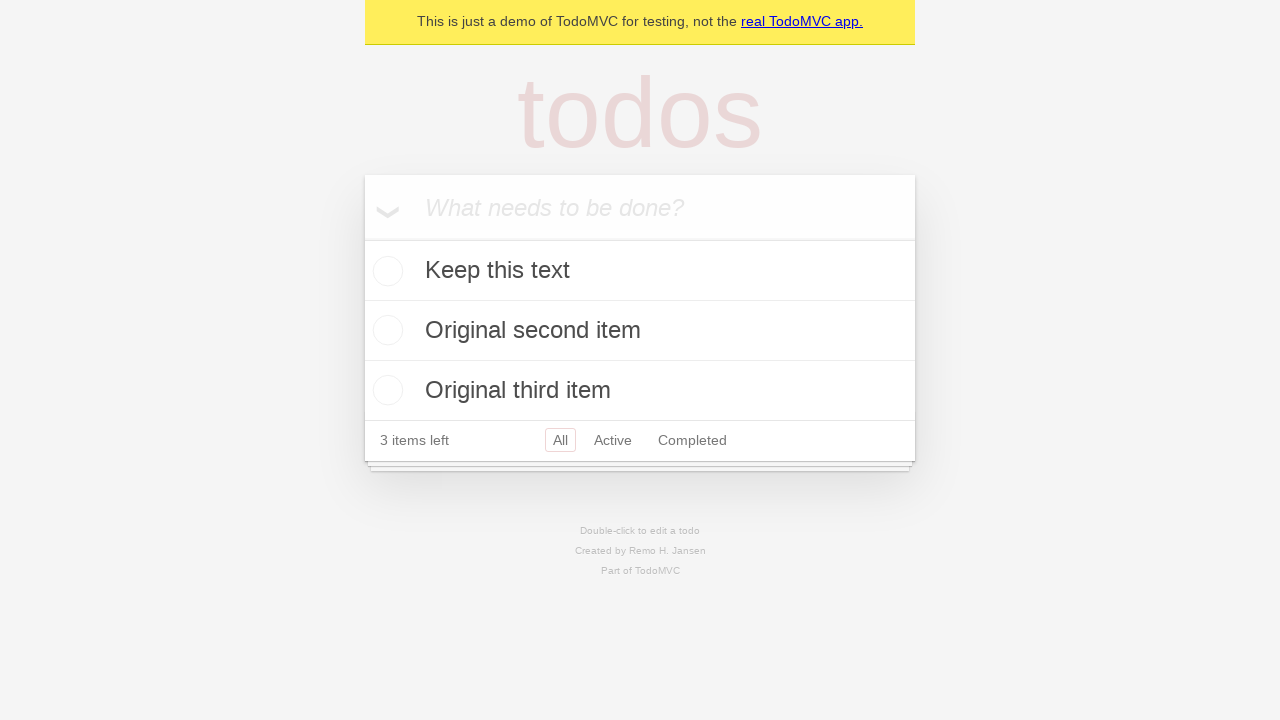

Selected second todo item for editing
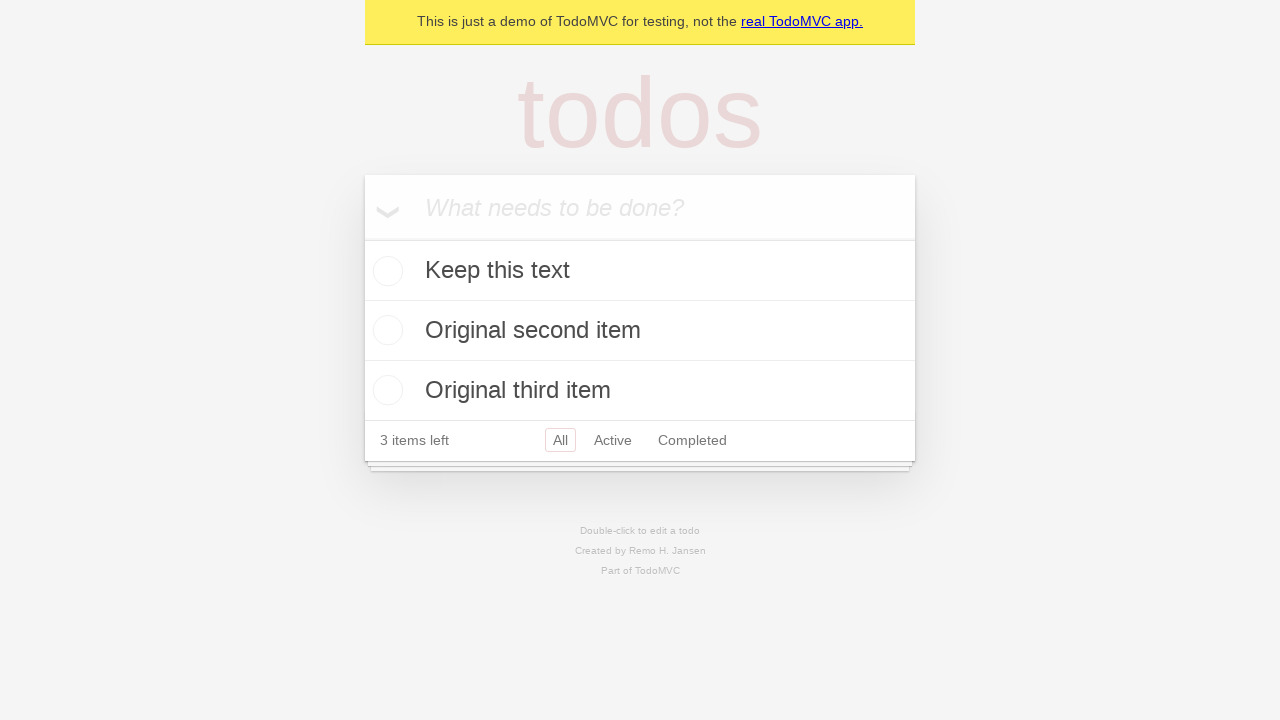

Double-clicked todo item to enter edit mode at (640, 331) on internal:testid=[data-testid="todo-item"s] >> nth=1
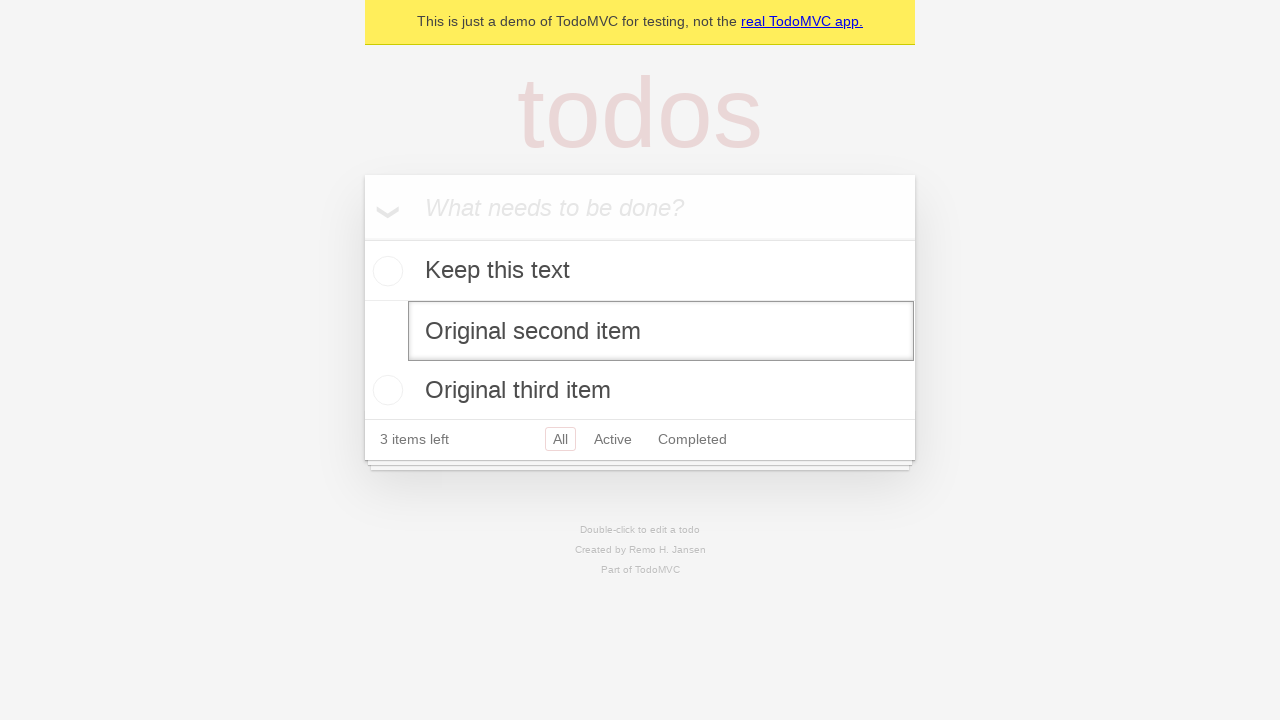

Filled edit field with new text 'this should not be saved' on internal:testid=[data-testid="todo-item"s] >> nth=1 >> internal:role=textbox[nam
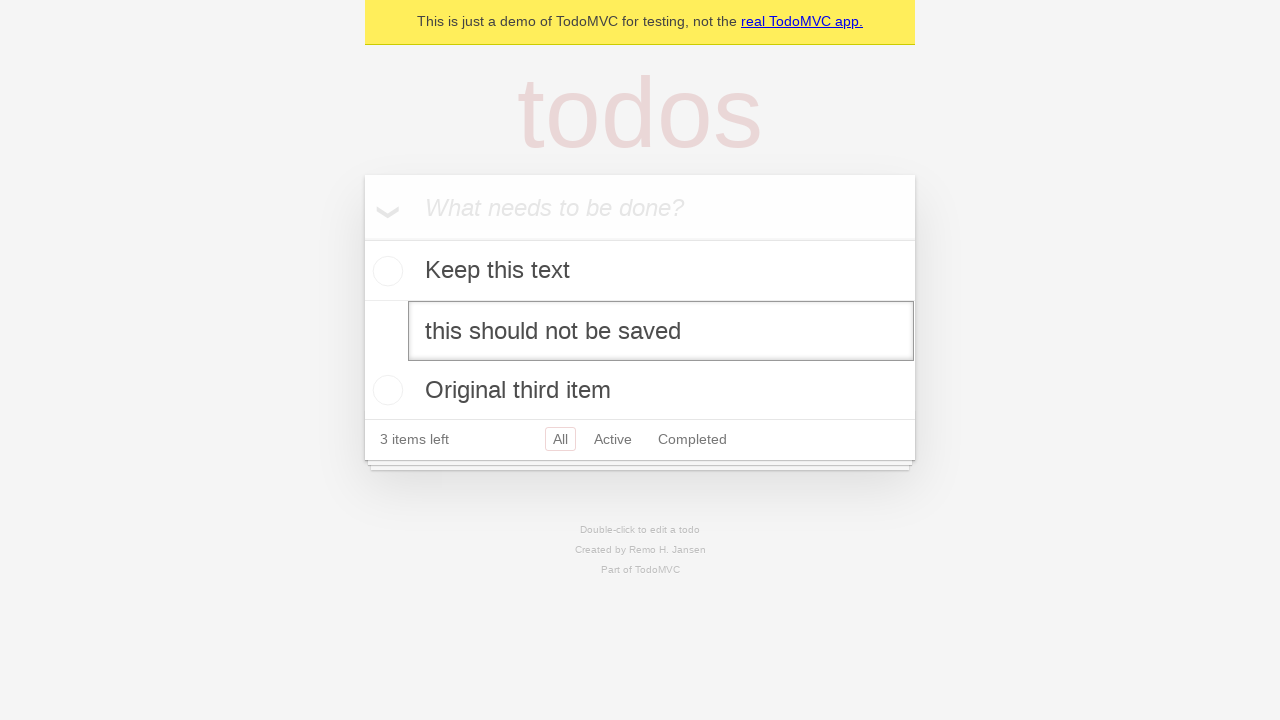

Pressed Escape to cancel edit without saving on internal:testid=[data-testid="todo-item"s] >> nth=1 >> internal:role=textbox[nam
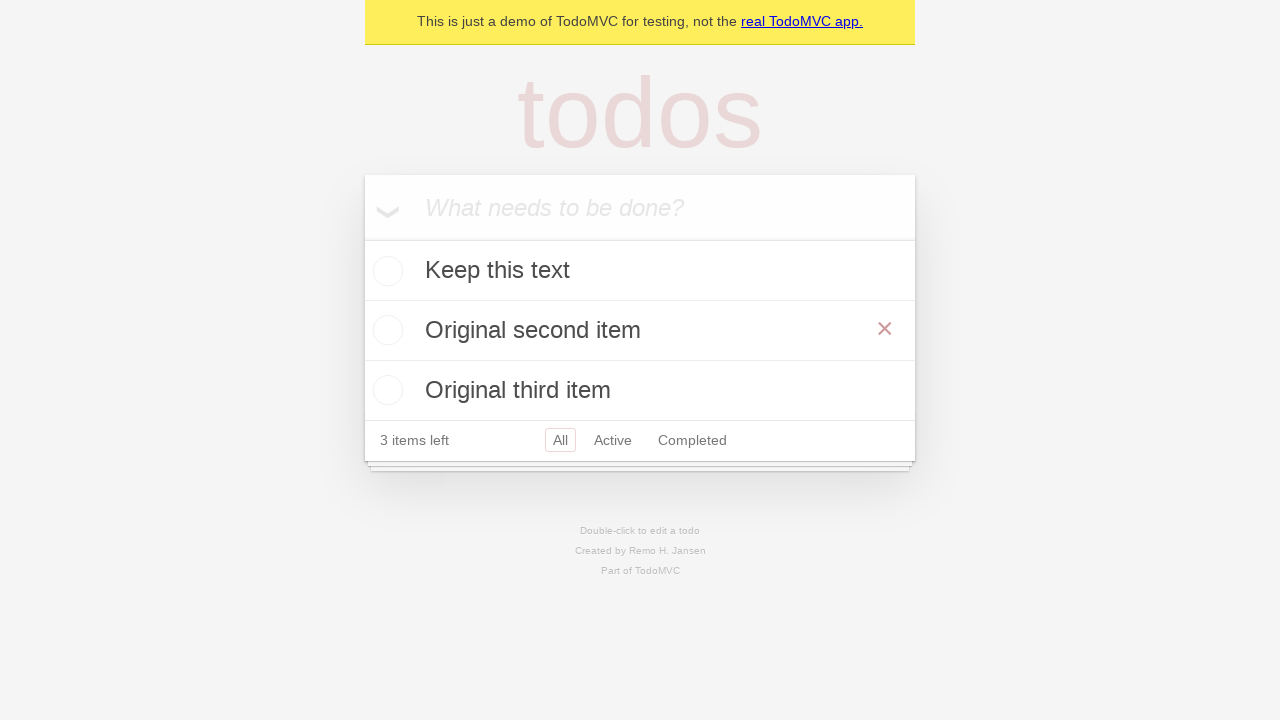

Verified todo title element is visible after canceling edit
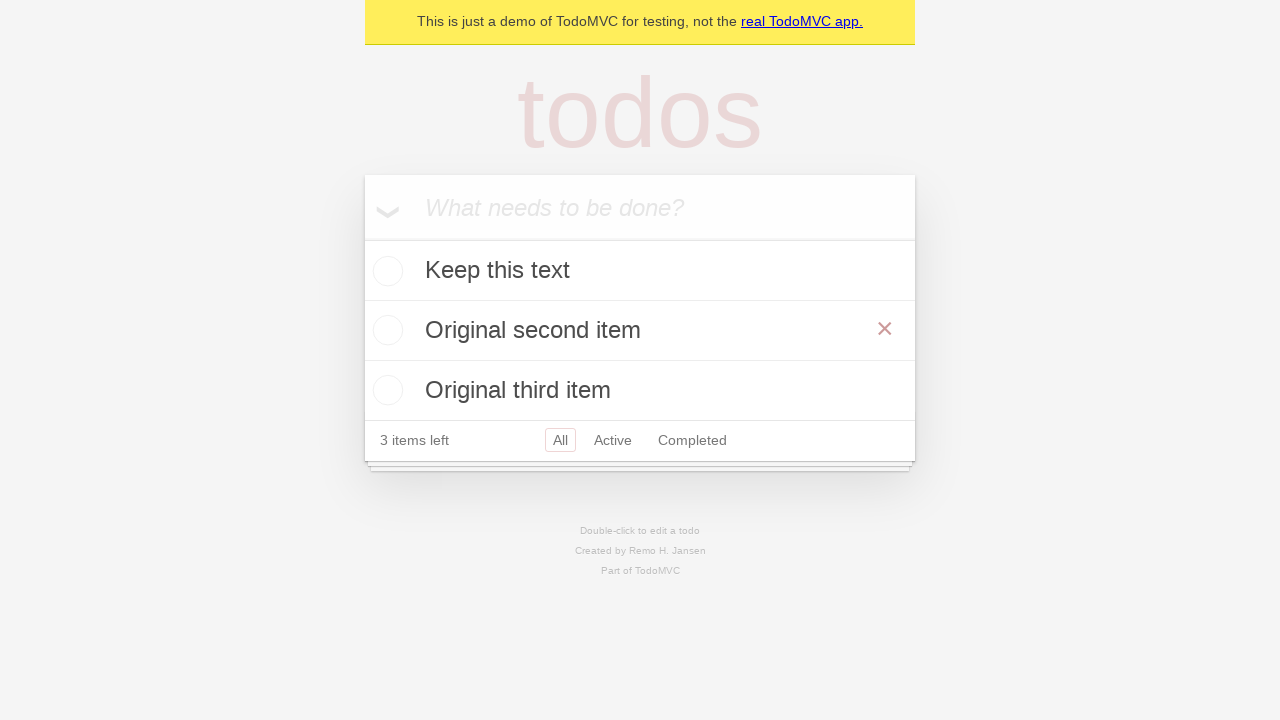

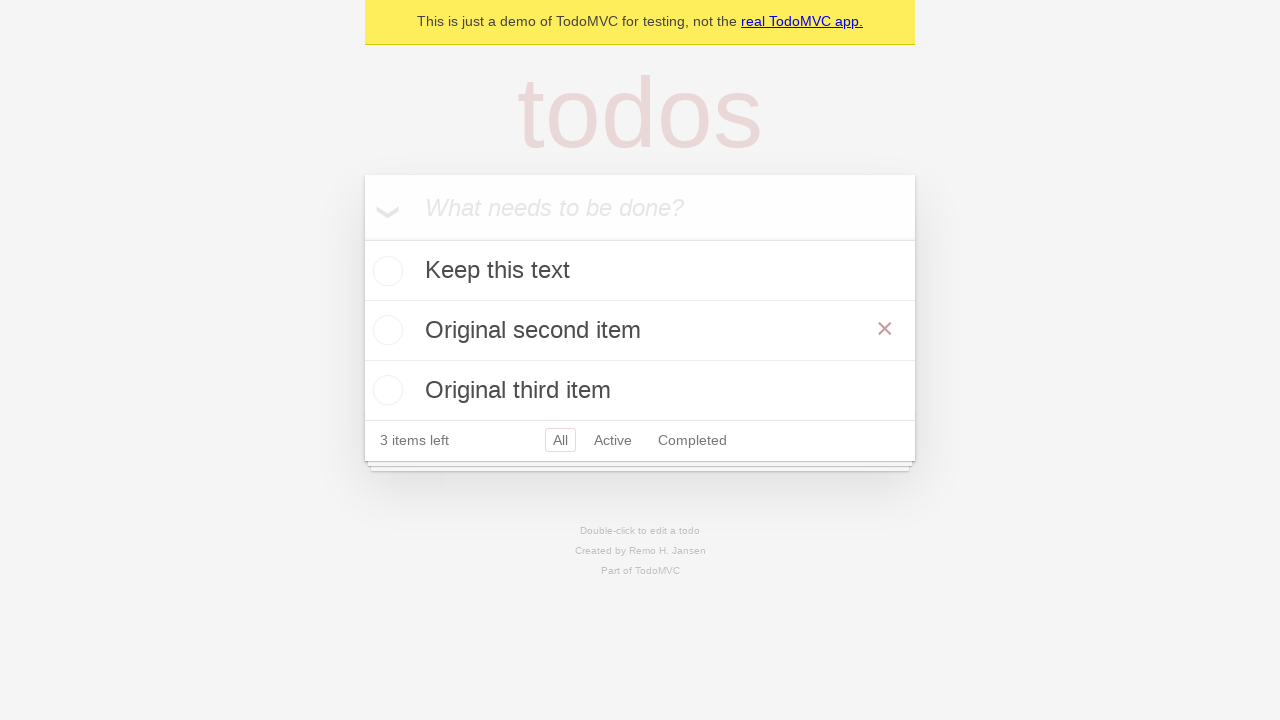